Tests the text box form by filling in all fields (name, email, current address, permanent address) and verifying the name output.

Starting URL: https://demoqa.com/

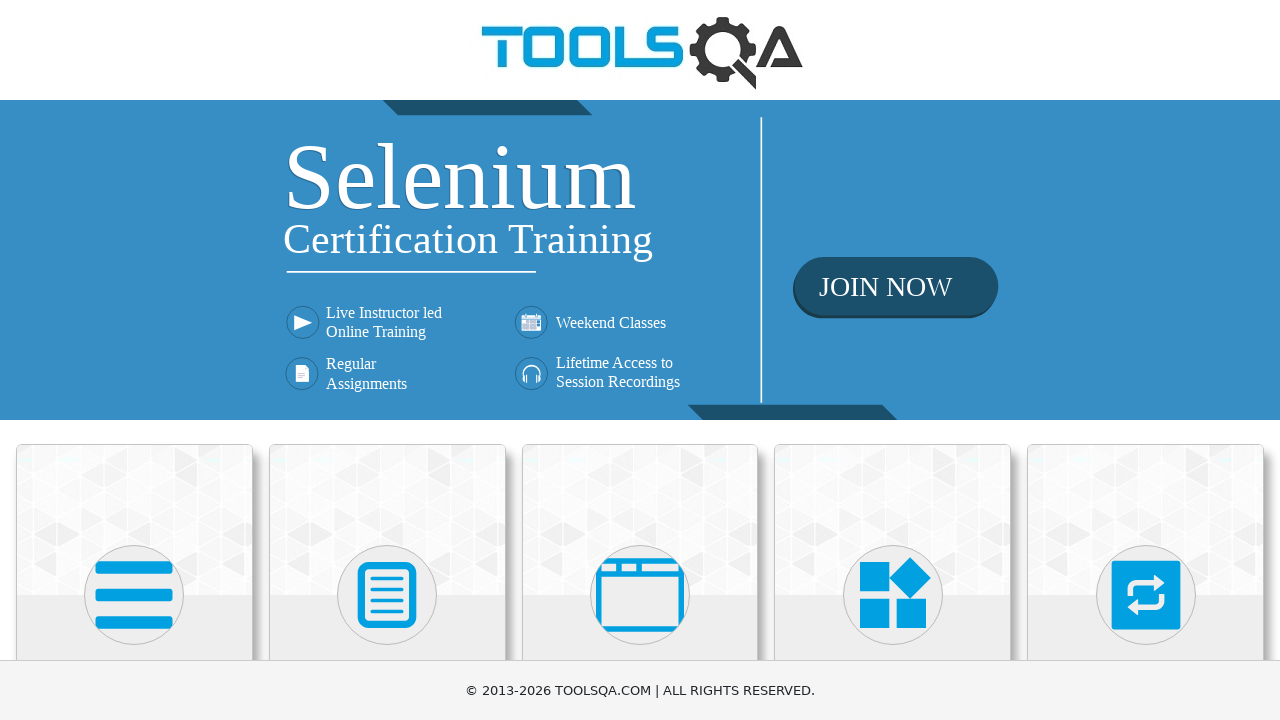

Clicked on Elements heading at (134, 360) on xpath=(//h5)[1]
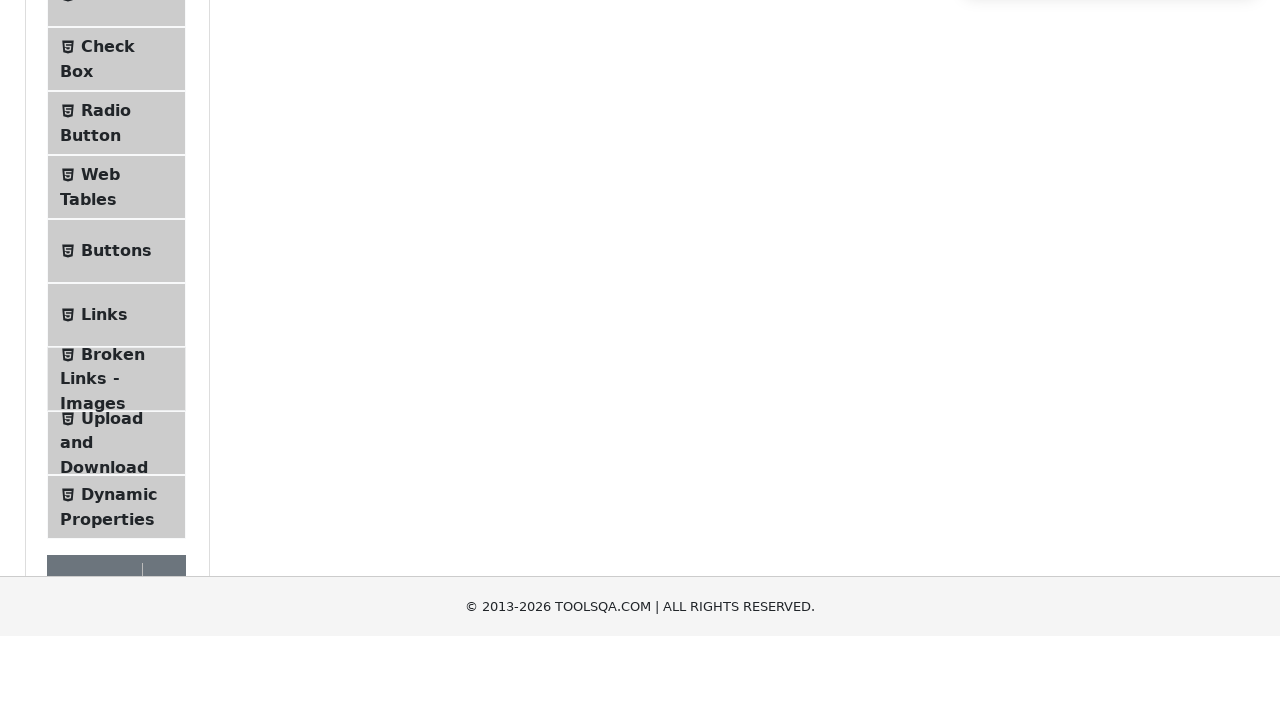

Clicked on Text Box menu item at (119, 261) on xpath=//span[text()='Text Box']
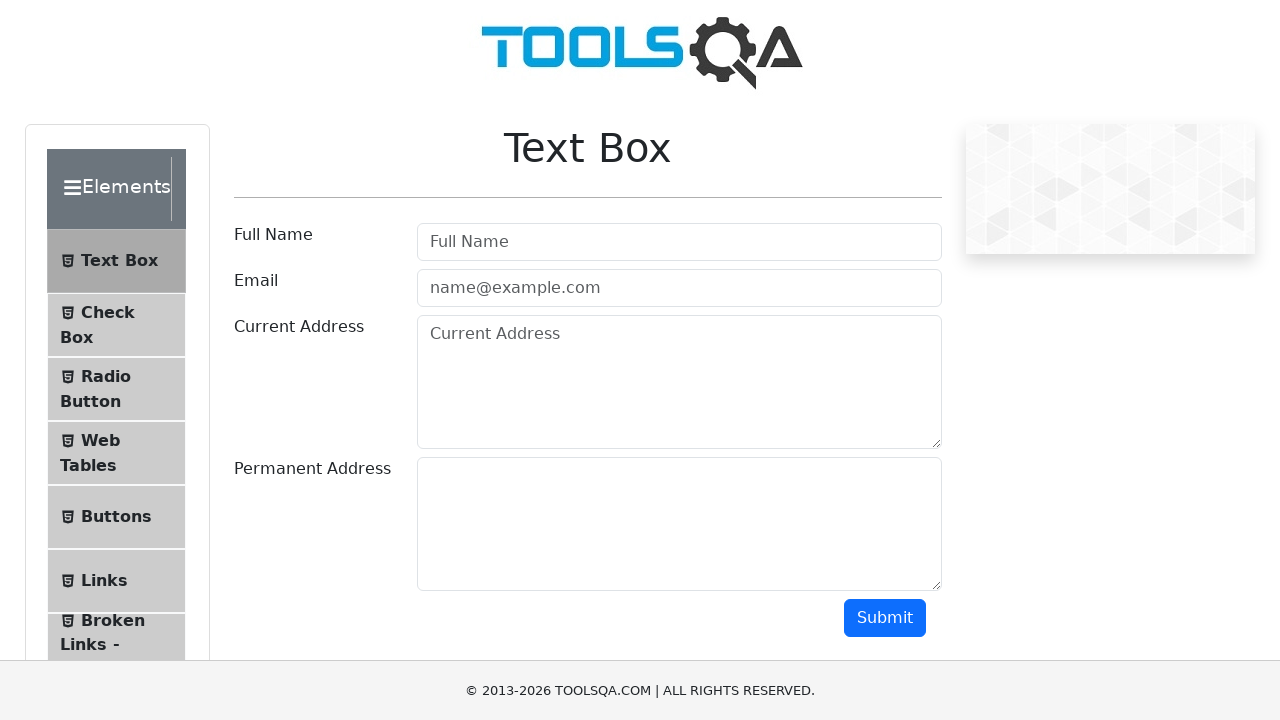

Filled in user name field with 'Sam Don' on #userName
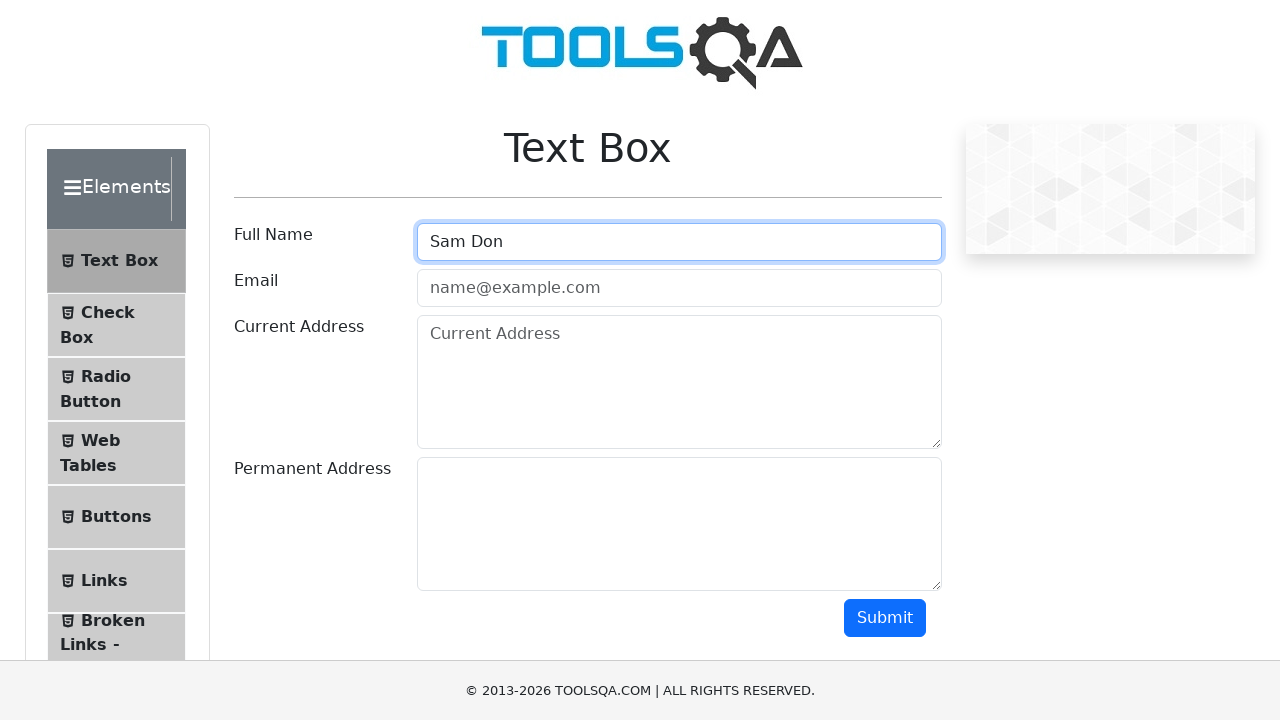

Filled in email field with 'sam@gmail.com' on #userEmail
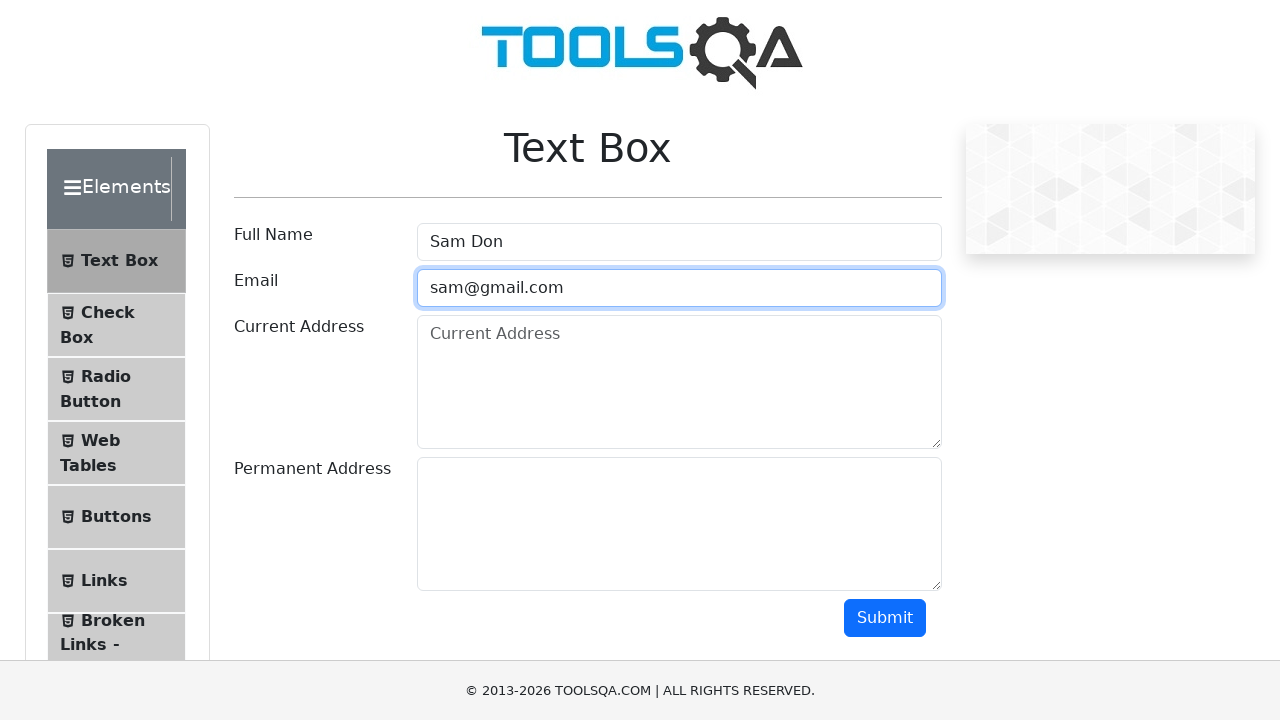

Filled in current address field with '123 My Road' on #currentAddress
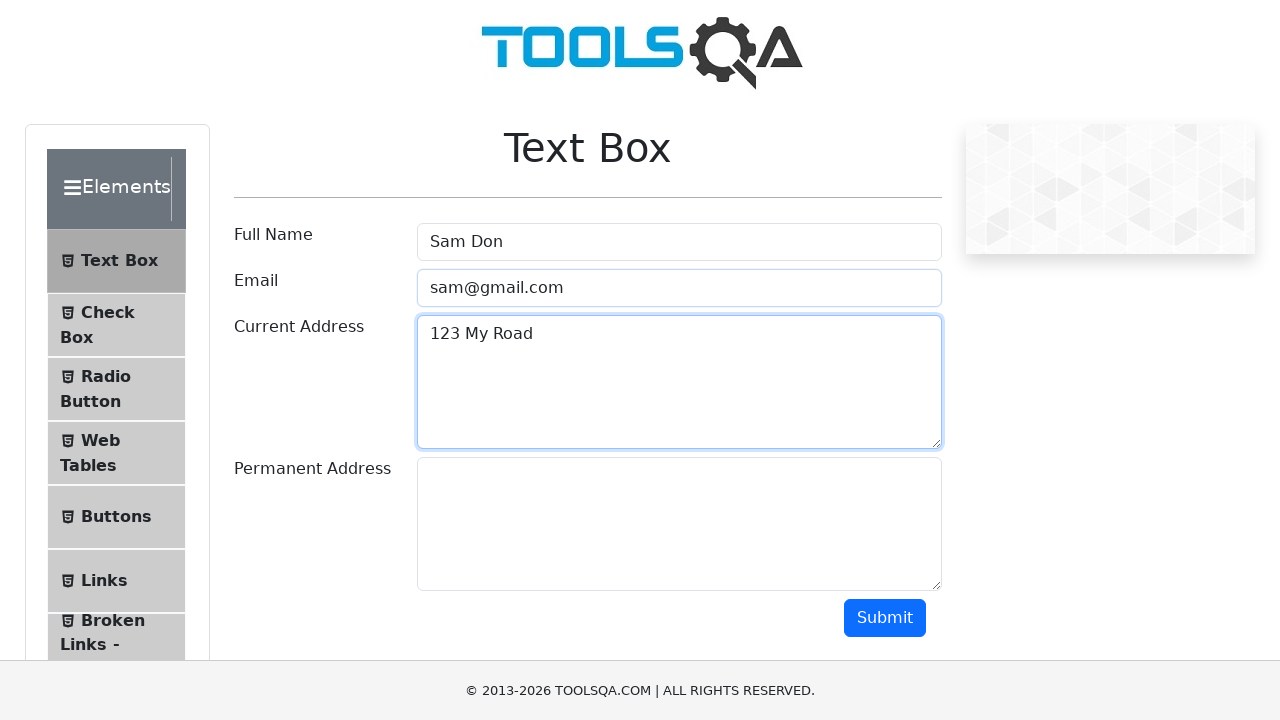

Filled in permanent address field with '1256 S Loop' on #permanentAddress
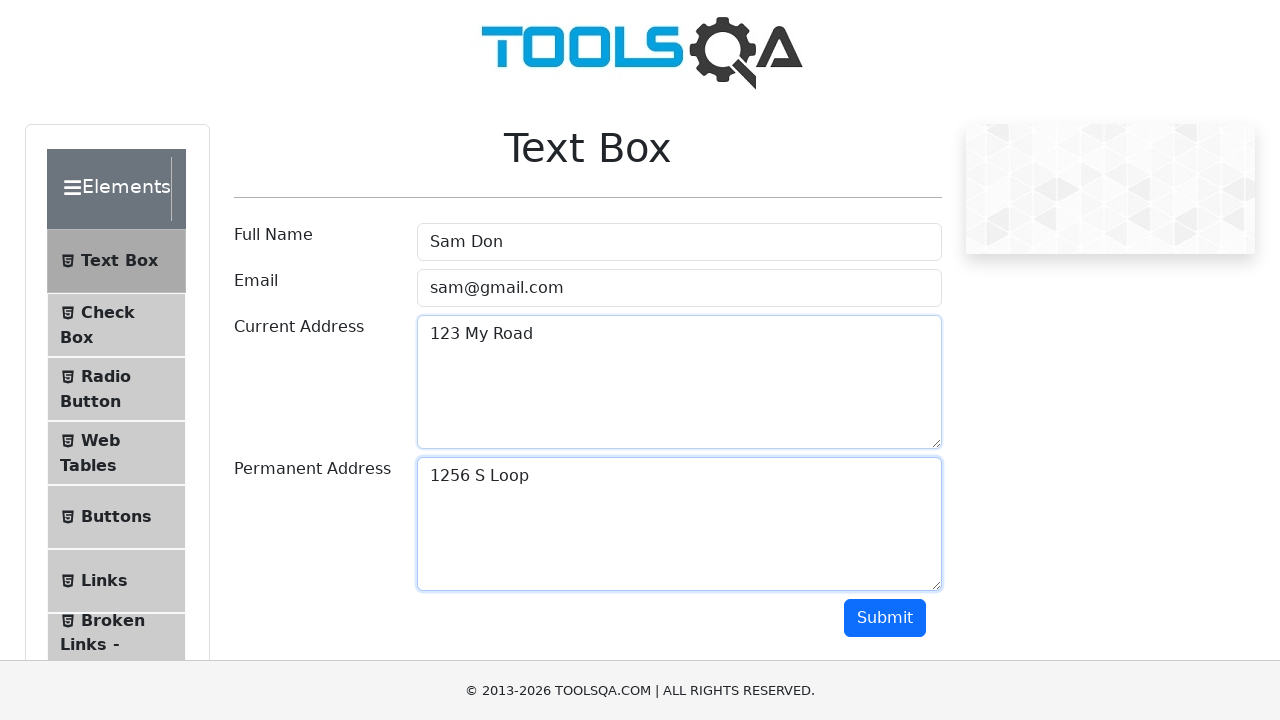

Clicked submit button at (885, 618) on #submit
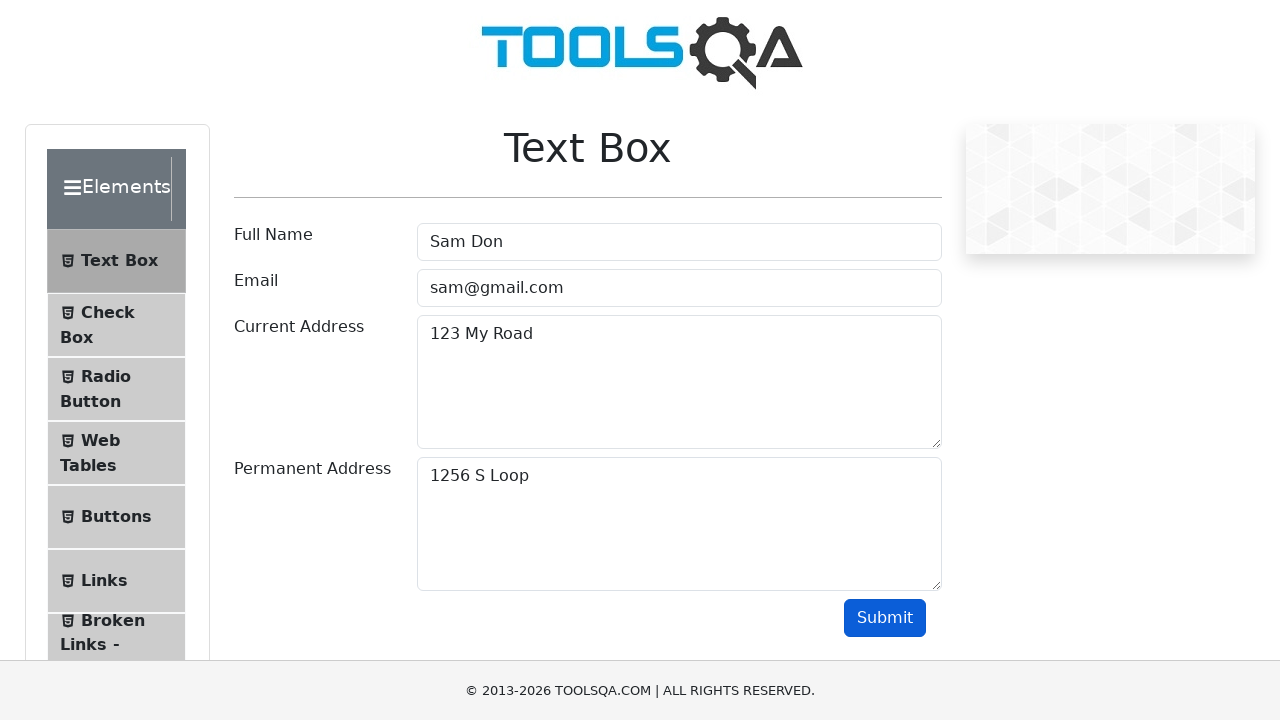

Verified name output is displayed
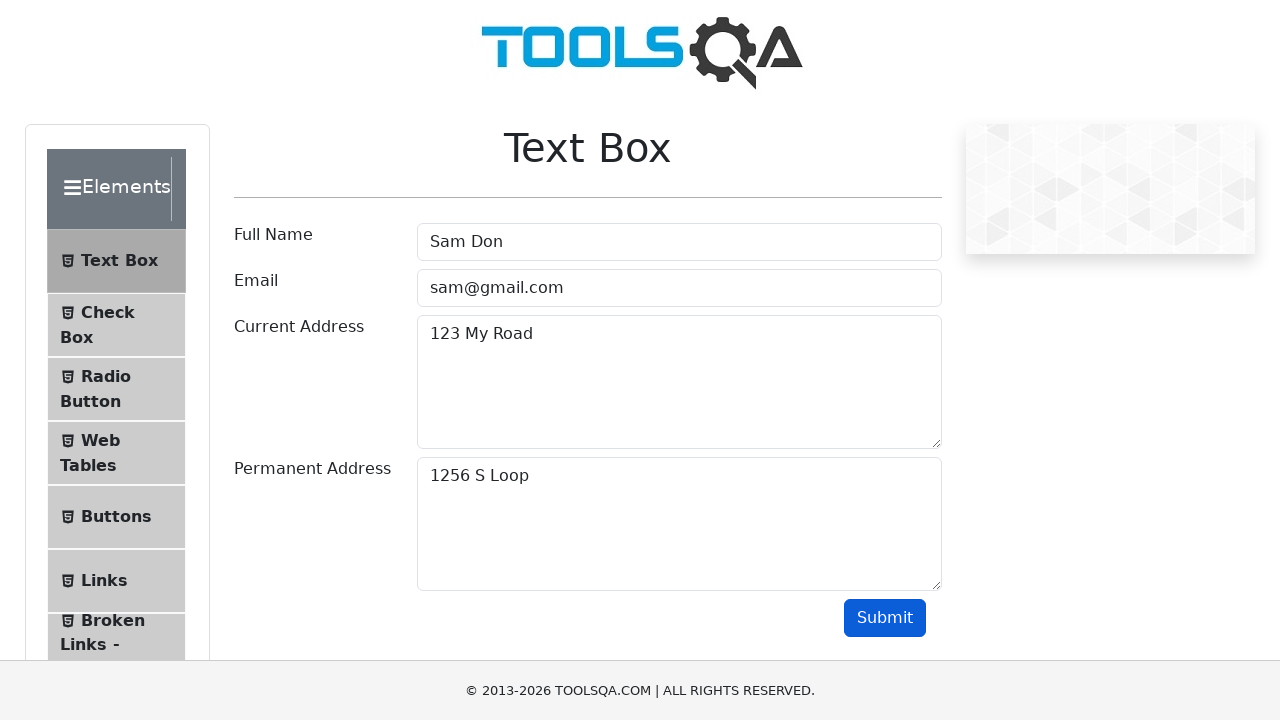

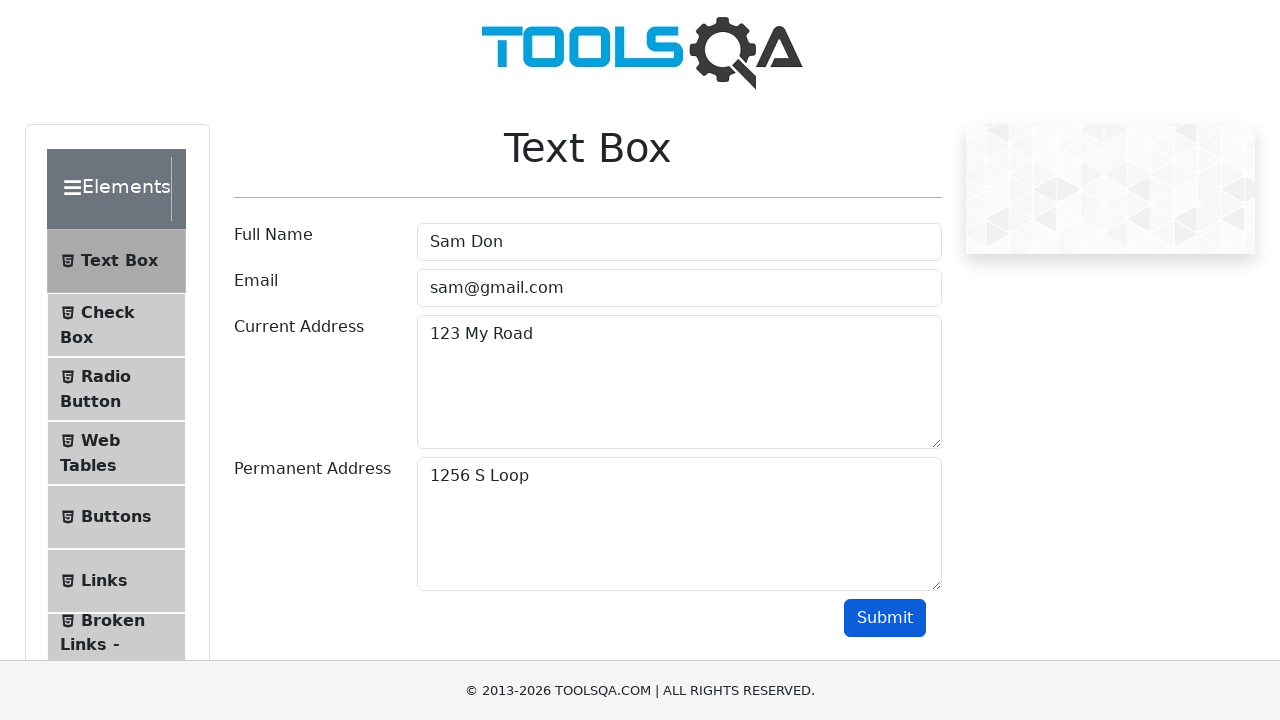